Tests dropdown selection functionality by clicking on a dropdown and selecting an option by visible text

Starting URL: https://rahulshettyacademy.com/AutomationPractice/

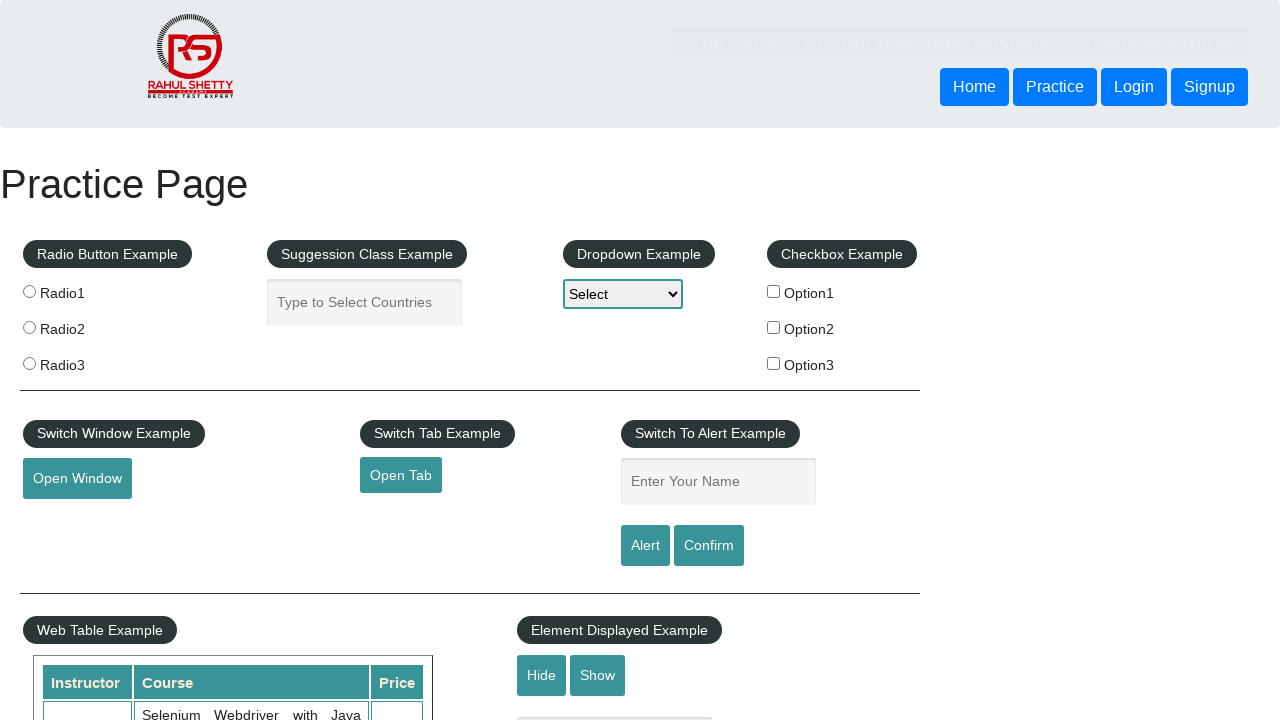

Clicked on the dropdown element to open it at (623, 294) on select[name='dropdown-class-example']
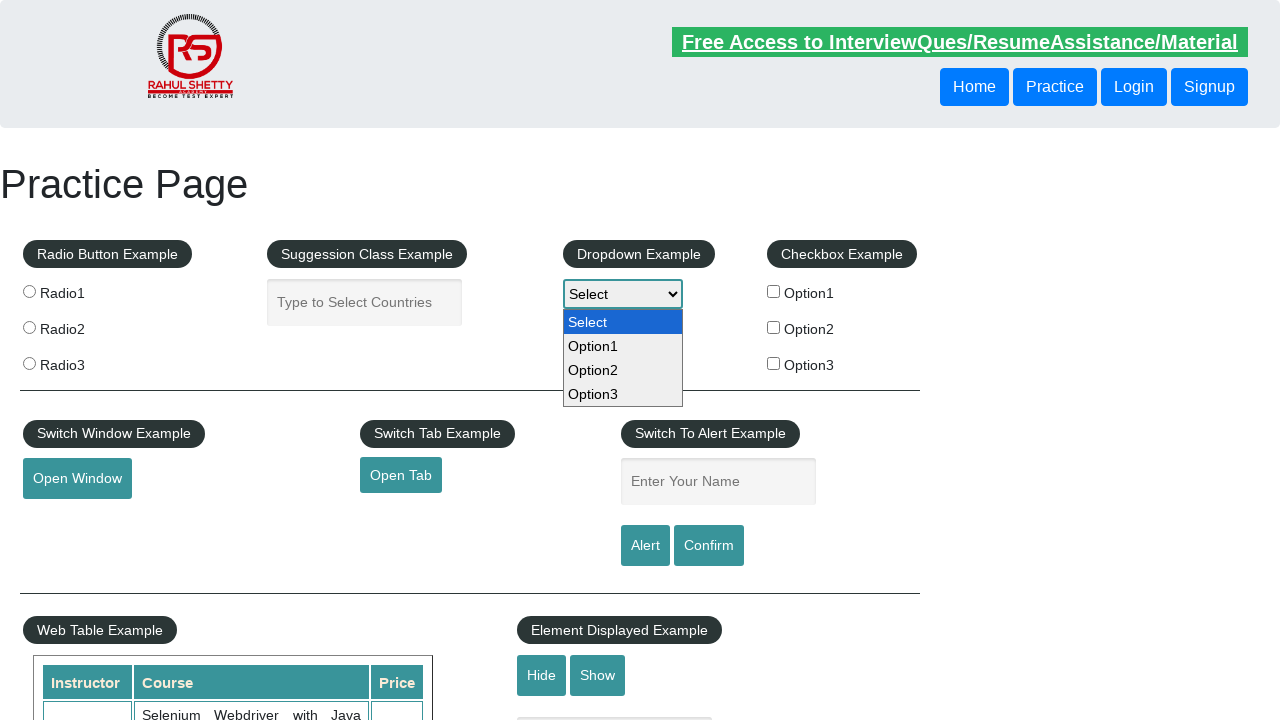

Selected 'Option1' from the dropdown by visible text on select[name='dropdown-class-example']
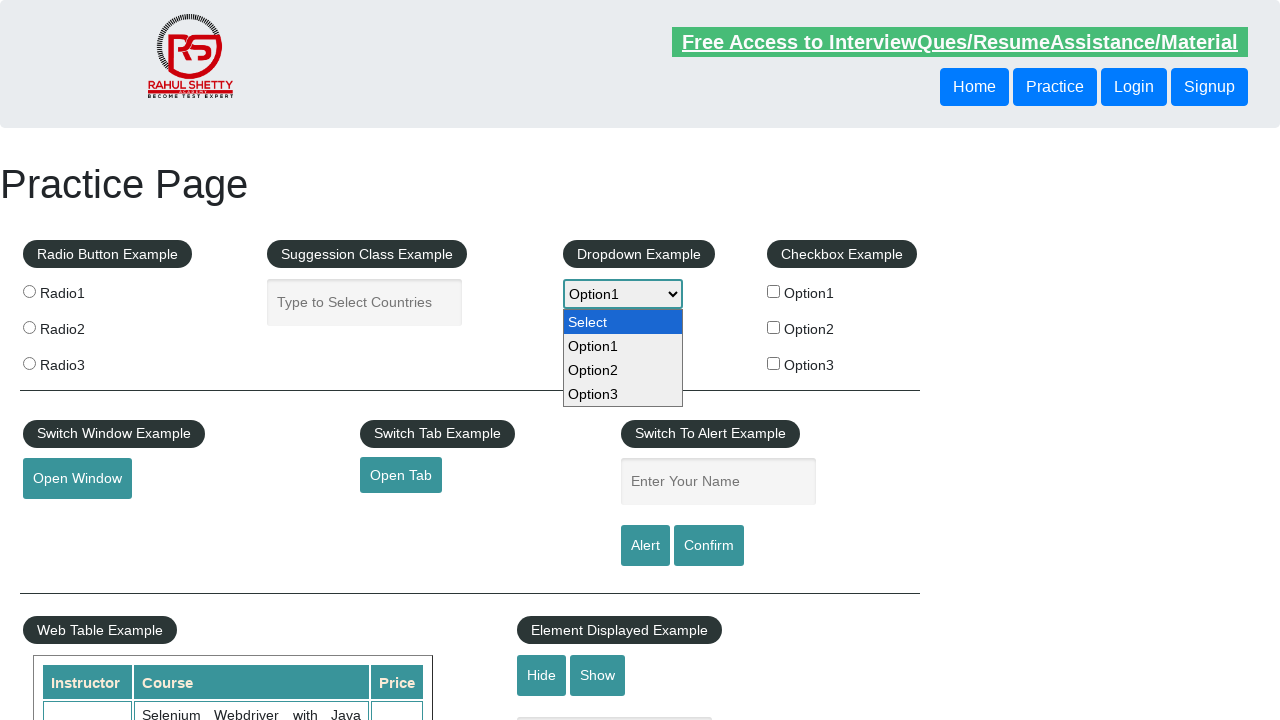

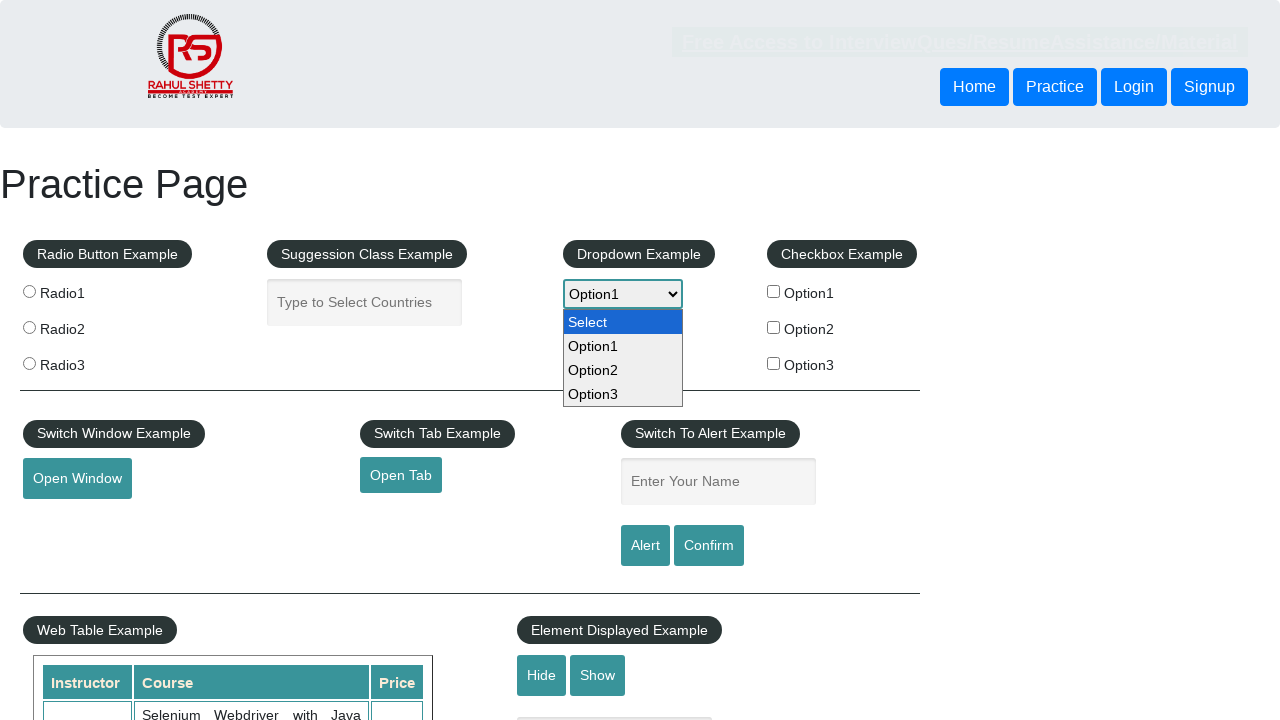